Tests the add element functionality on Herokuapp by clicking the add element link and button, then verifying the element is displayed

Starting URL: https://the-internet.herokuapp.com/

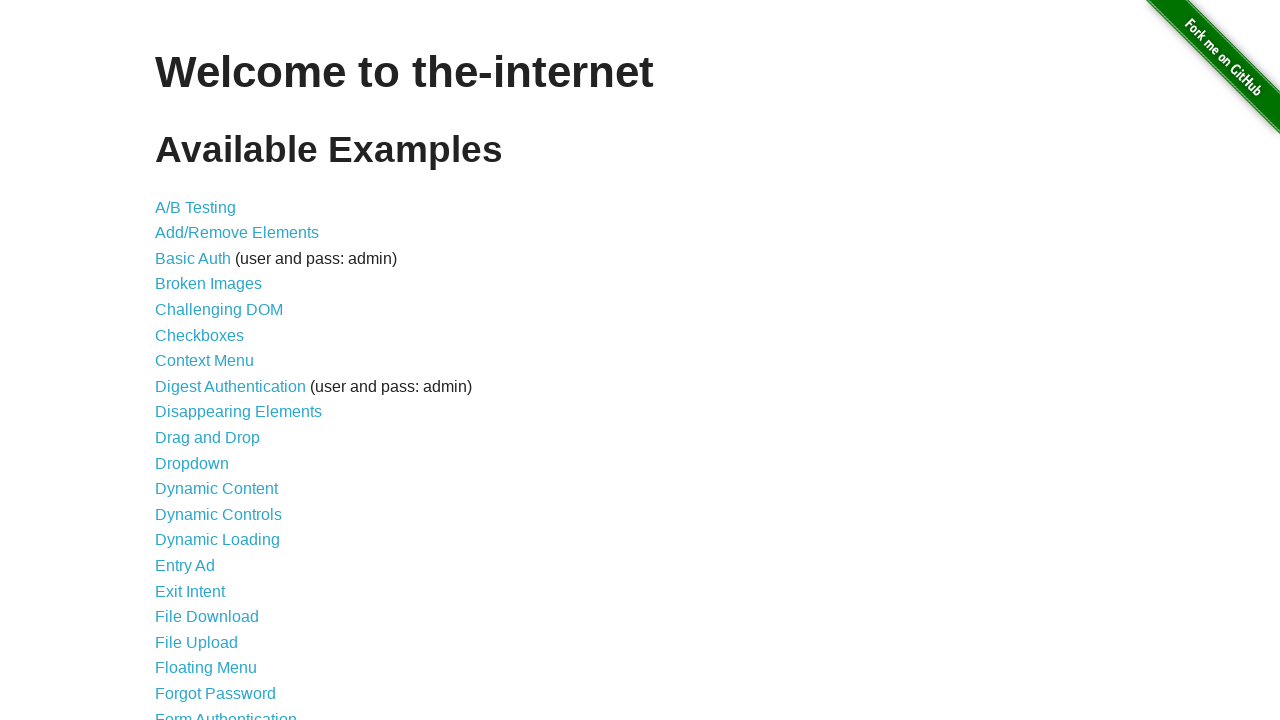

Clicked on add/remove elements link at (237, 233) on a[href='/add_remove_elements/']
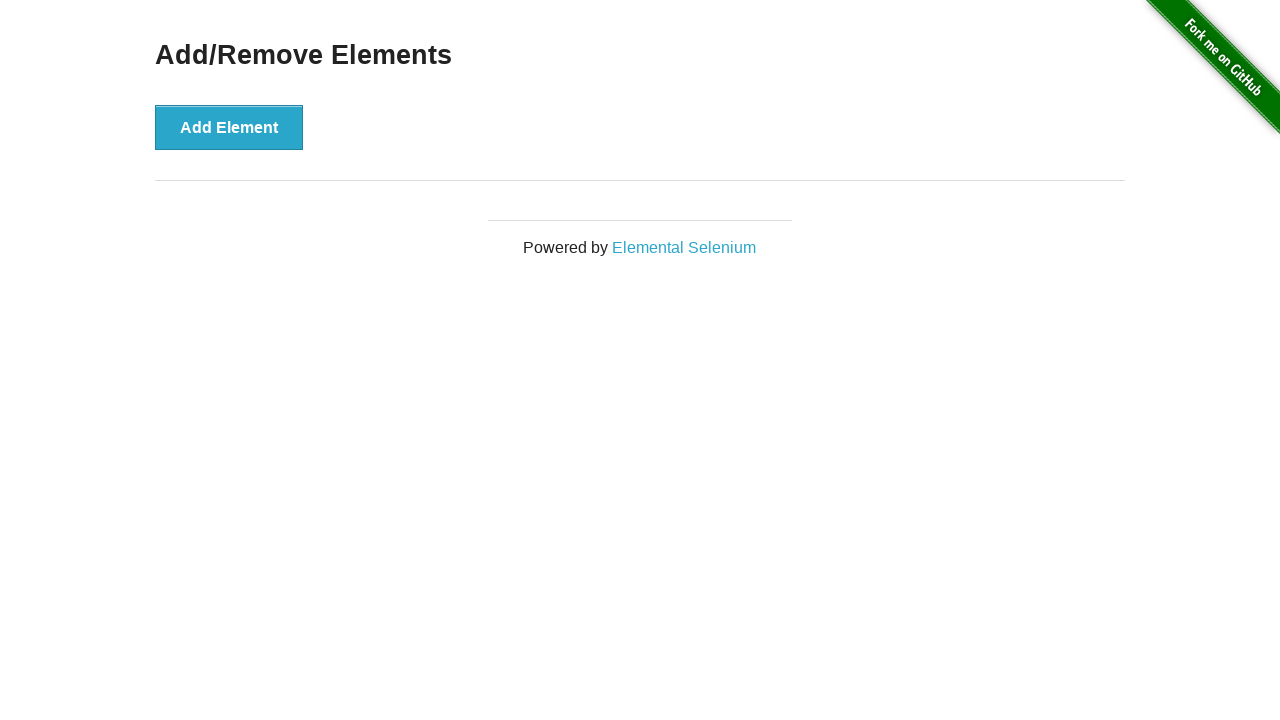

Clicked the add element button at (229, 127) on button[onclick='addElement()']
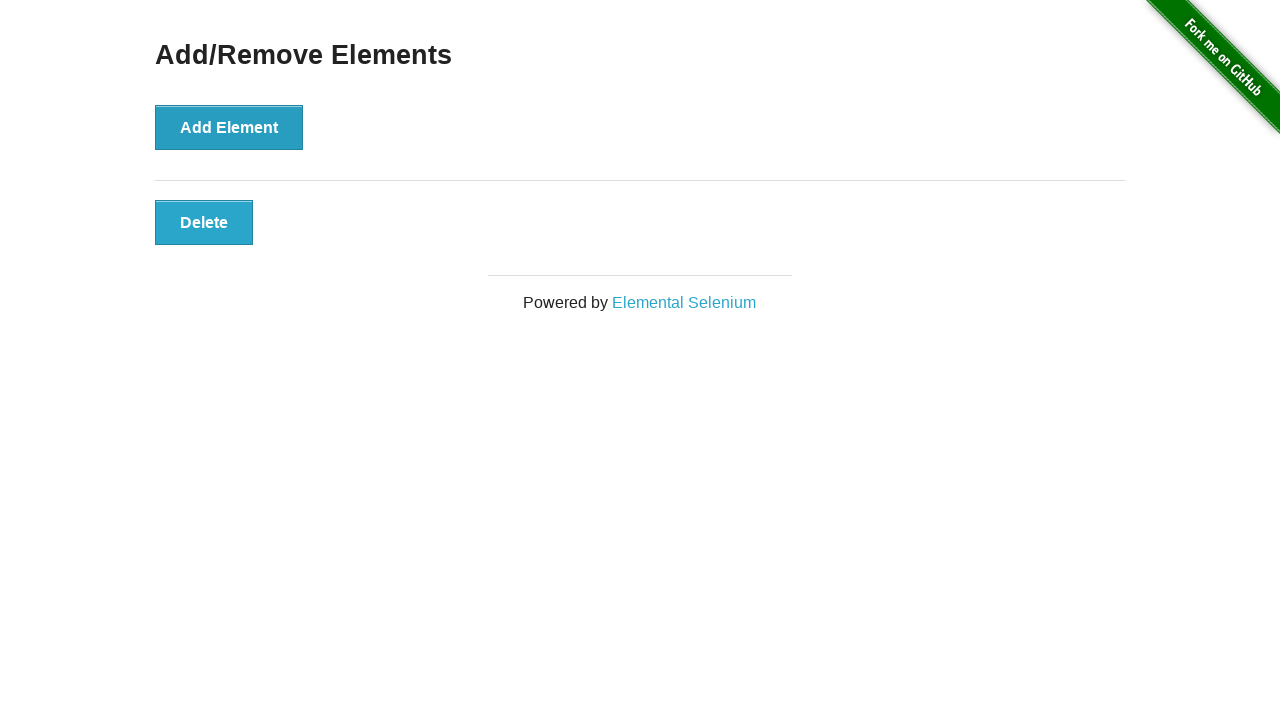

Verified the added element is displayed
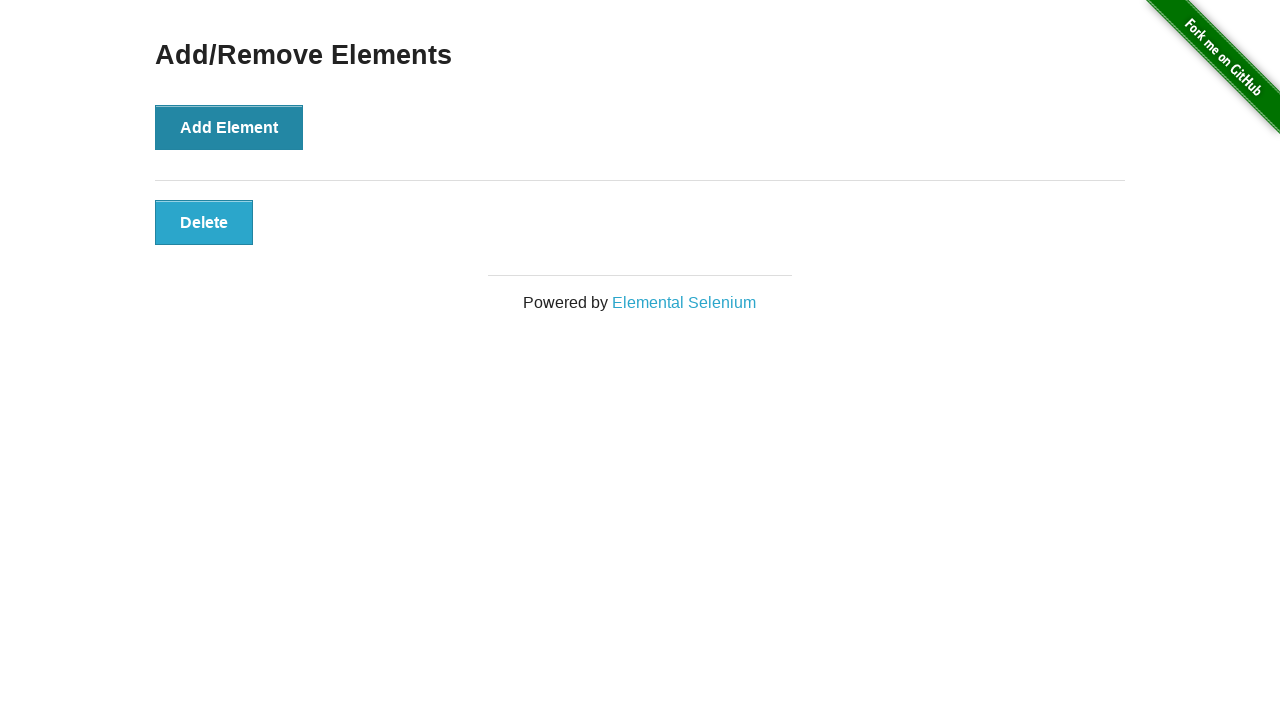

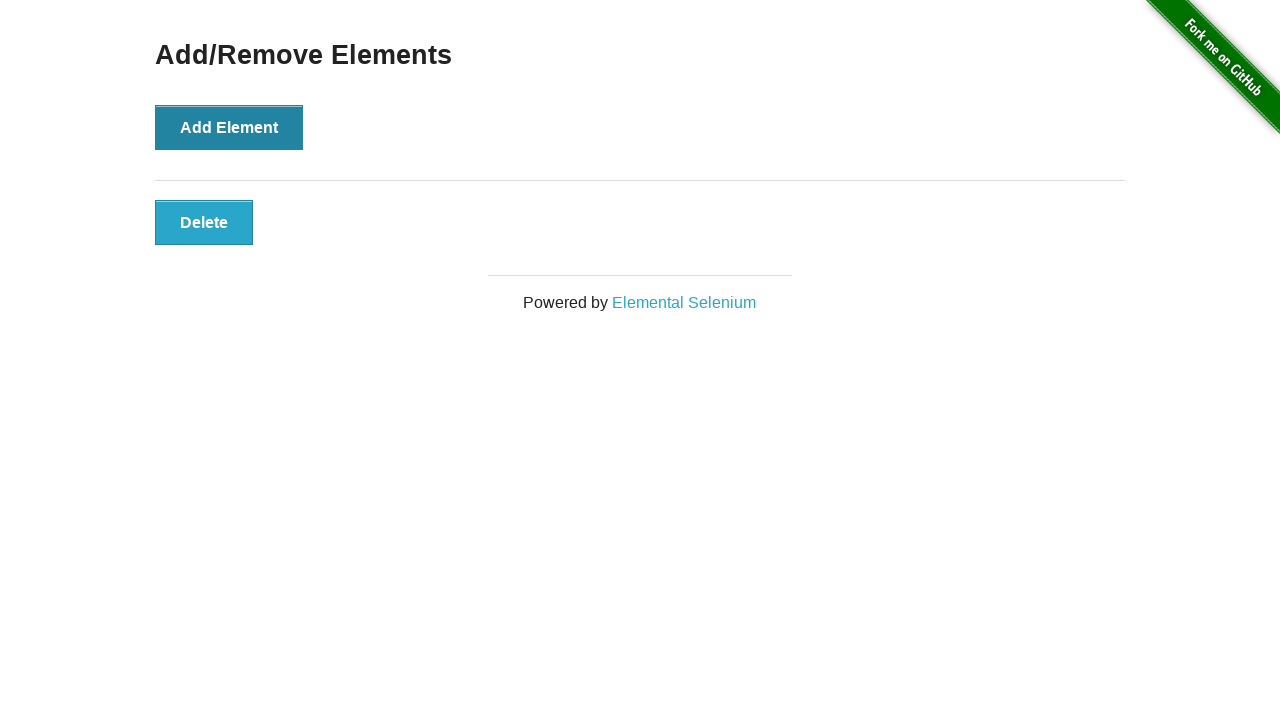